Navigates to a PyPI package page, verifies the files section is present, and clicks on download links for package files

Starting URL: https://pypi.org/project/sbvirtualdisplay/#files

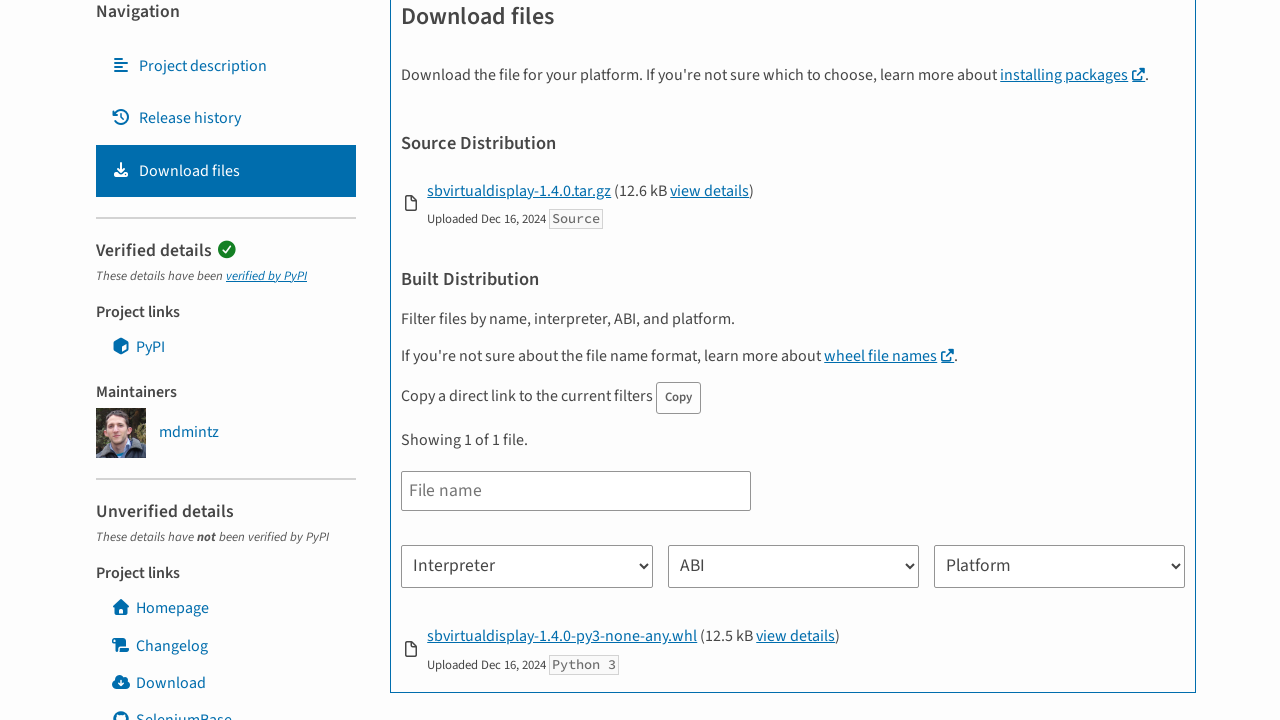

Waited for pip command element to be present
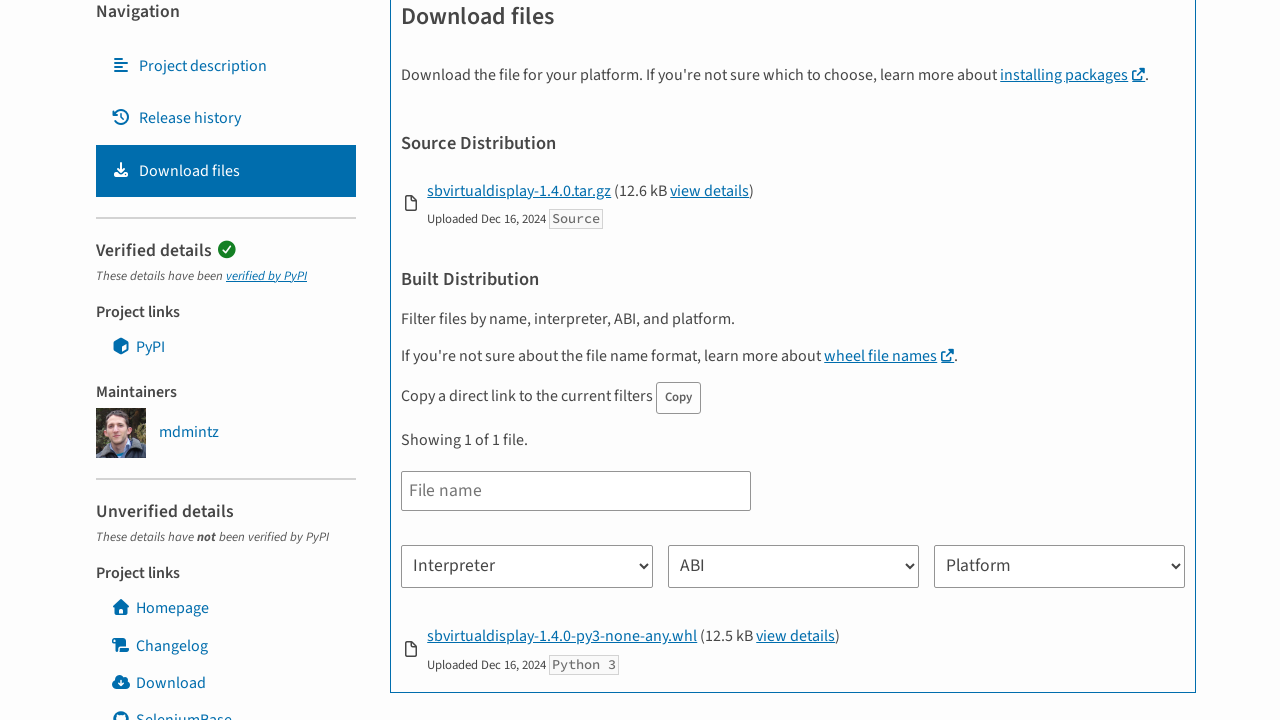

Waited for 'Download files' page title to appear
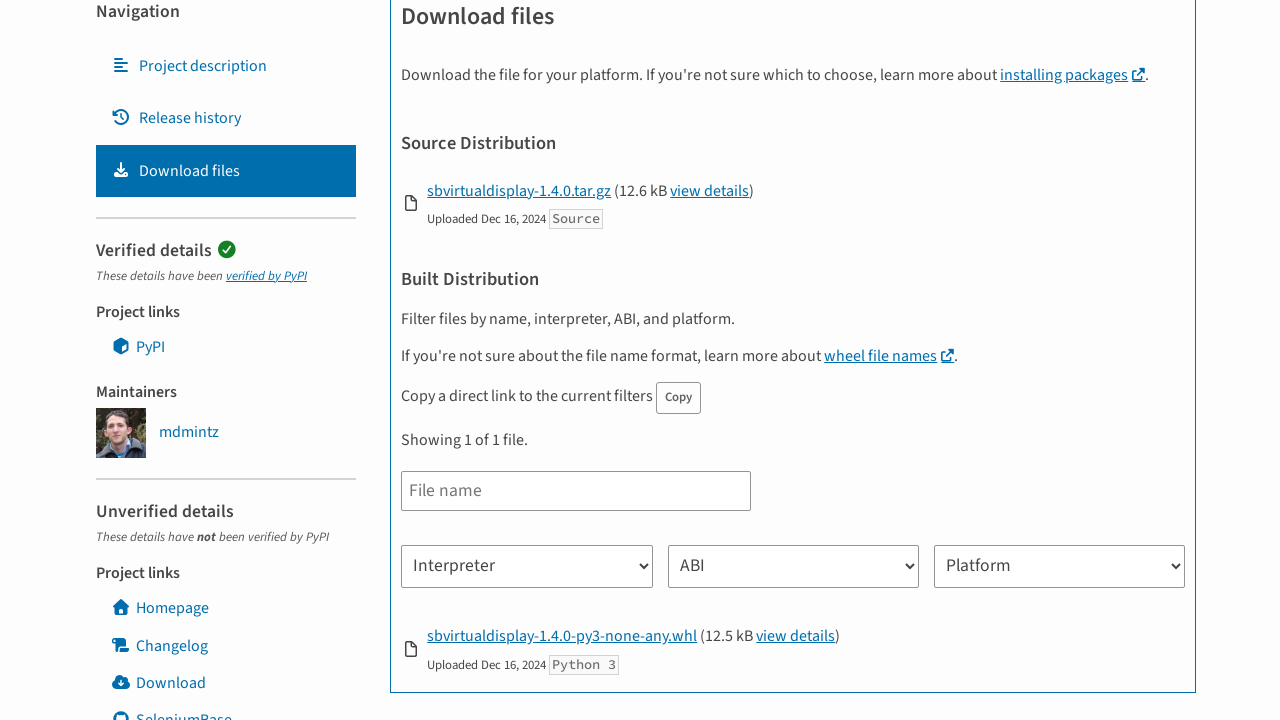

Waited for files tab link to be present
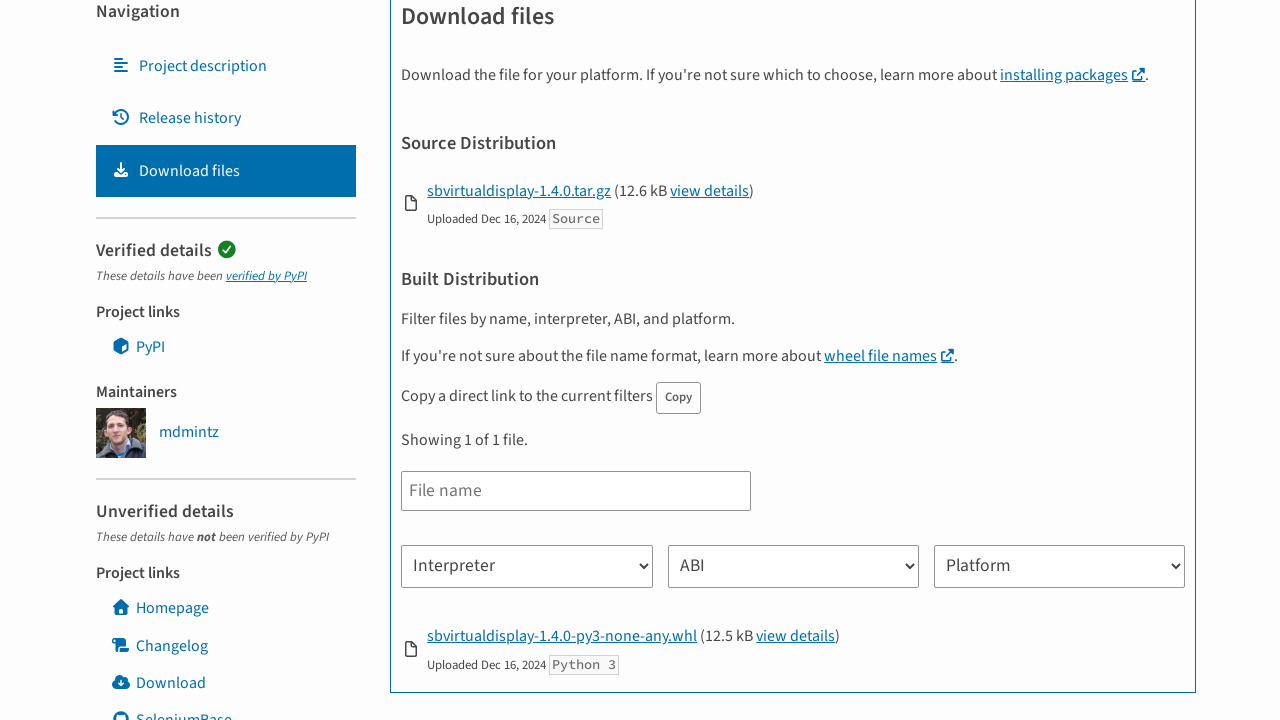

Clicked on .whl file download link at (562, 636) on div#files a[href$=".whl"]
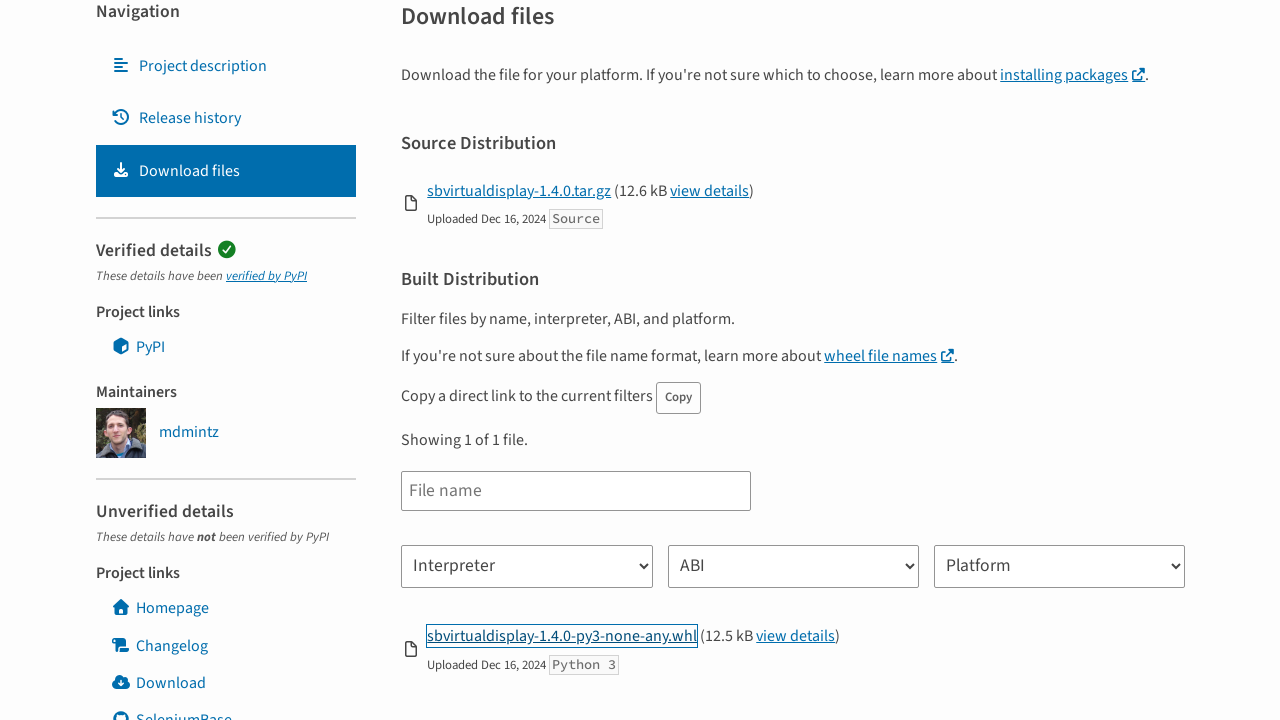

Waited 100ms between file clicks
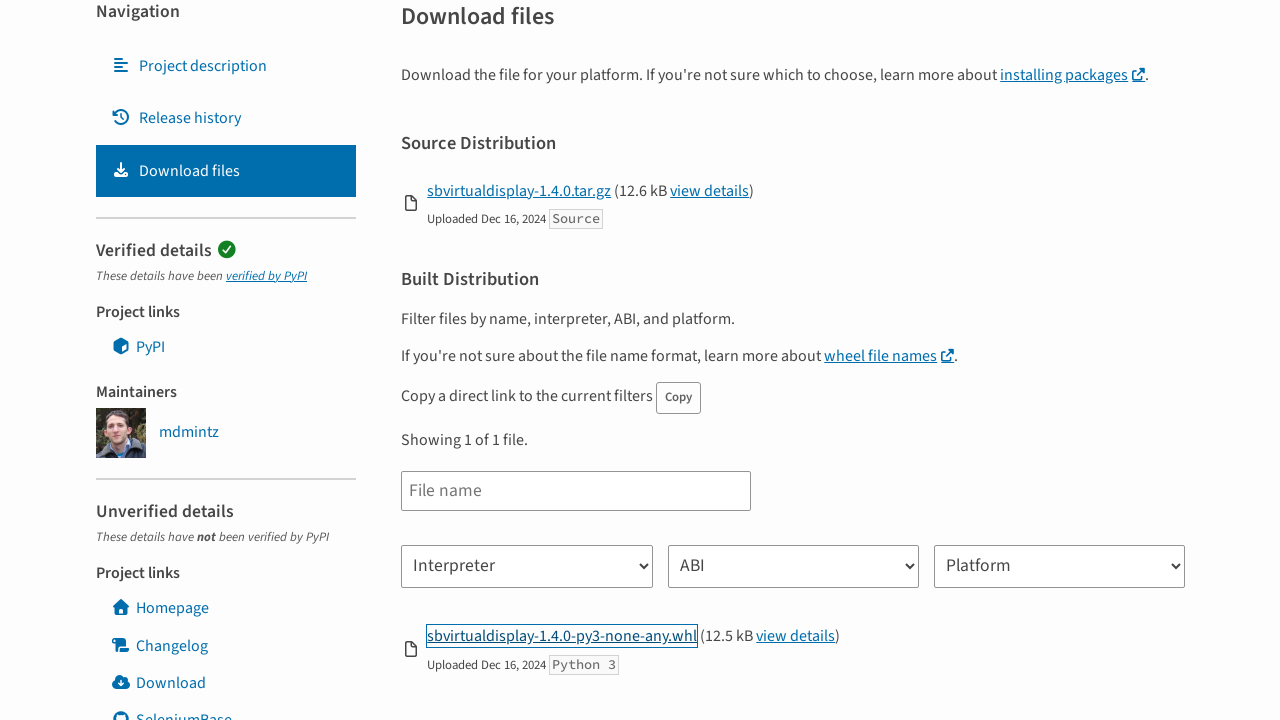

Clicked on .tar.gz file download link at (519, 191) on div#files a[href$=".tar.gz"]
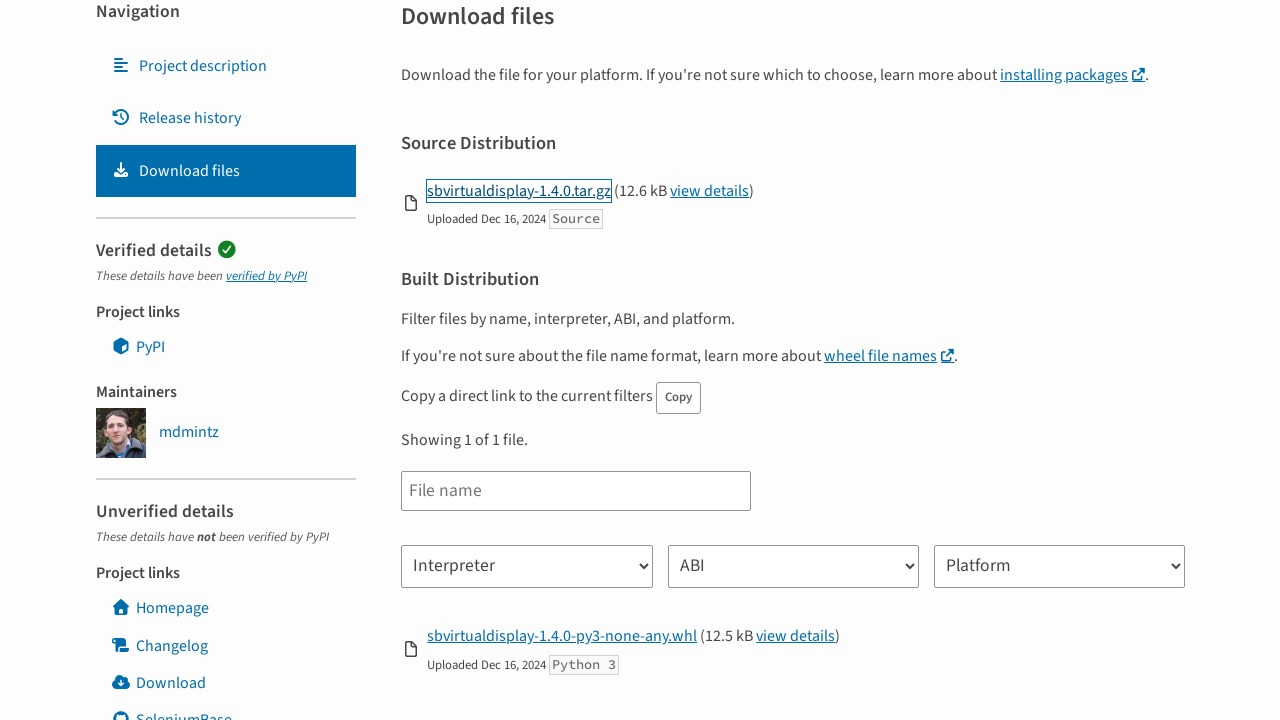

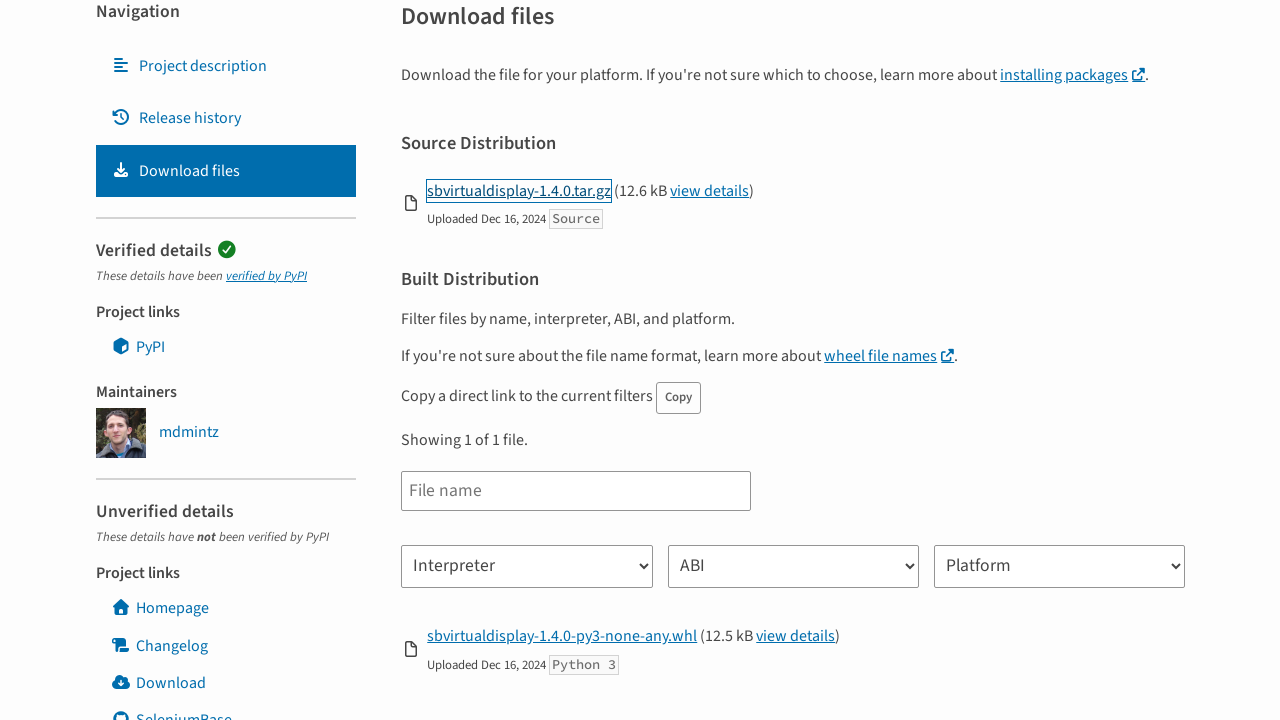